Fills out a practice form by entering name details, selecting gender and experience radio buttons, entering a date, and checking profession and tool checkboxes

Starting URL: https://awesomeqa.com/practice.html

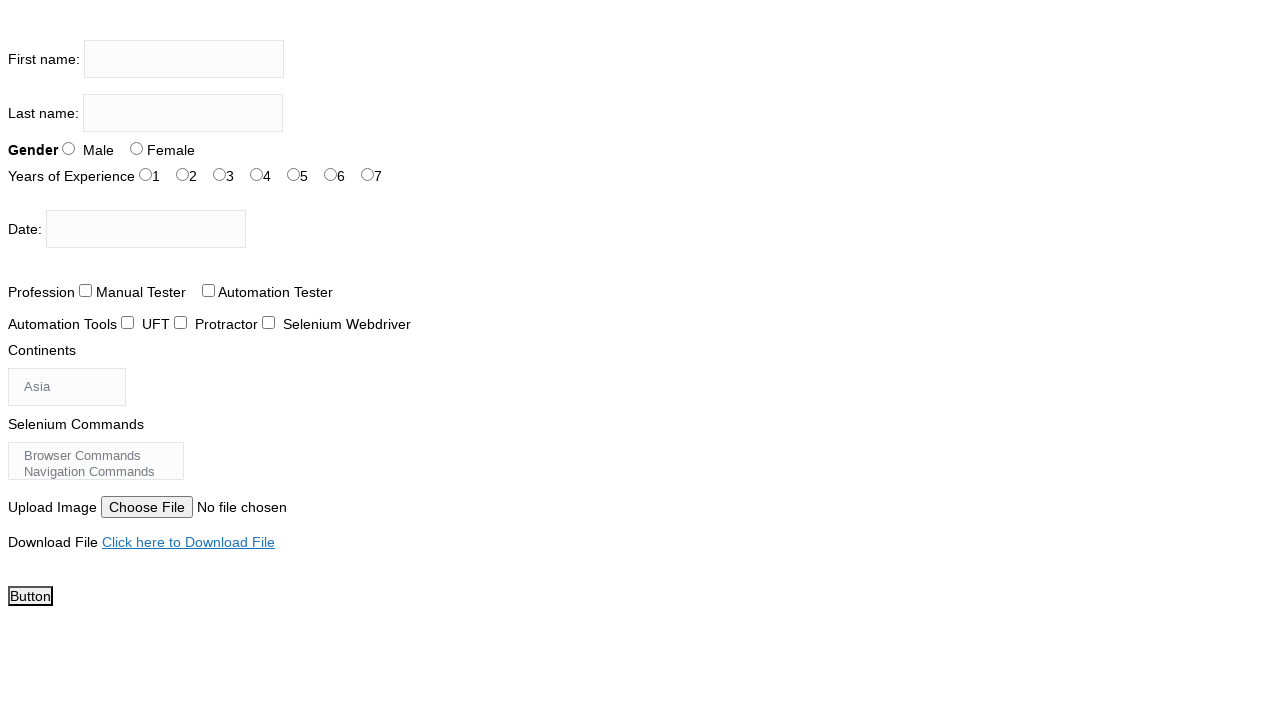

Filled first name field with 'Mohd' on input[name='firstname']
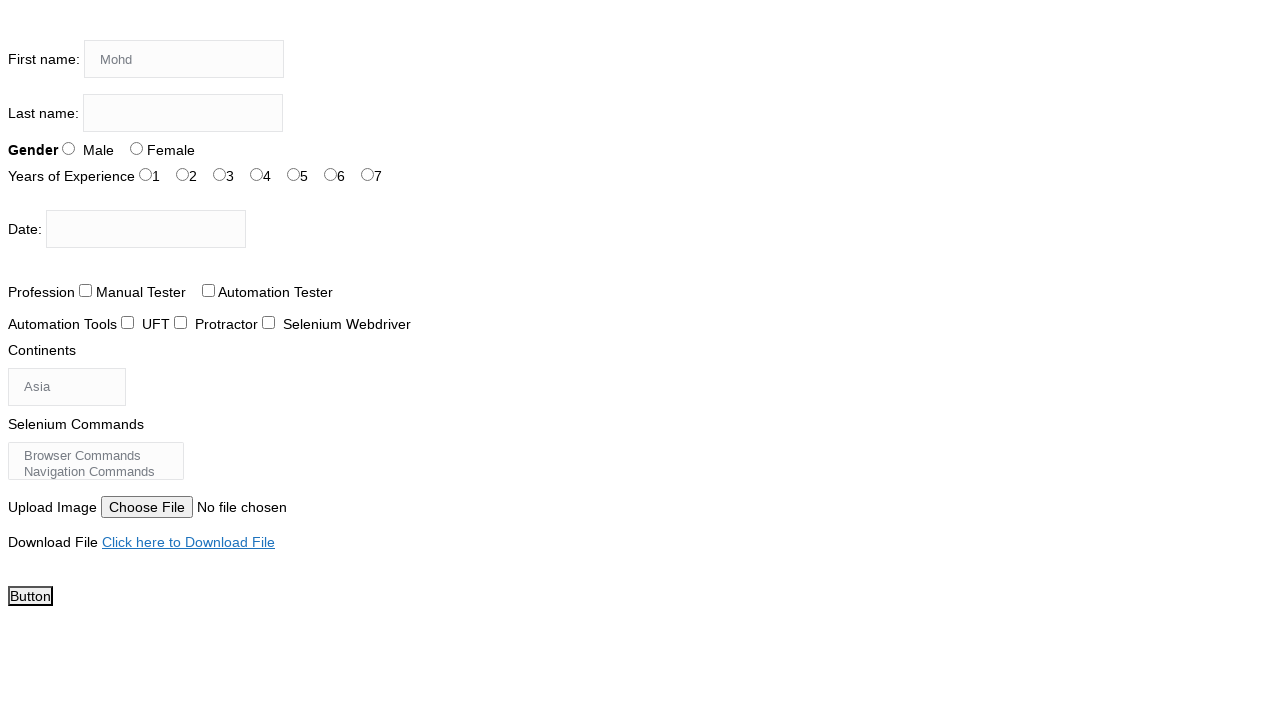

Filled last name field with 'Farhan' on input[name='lastname']
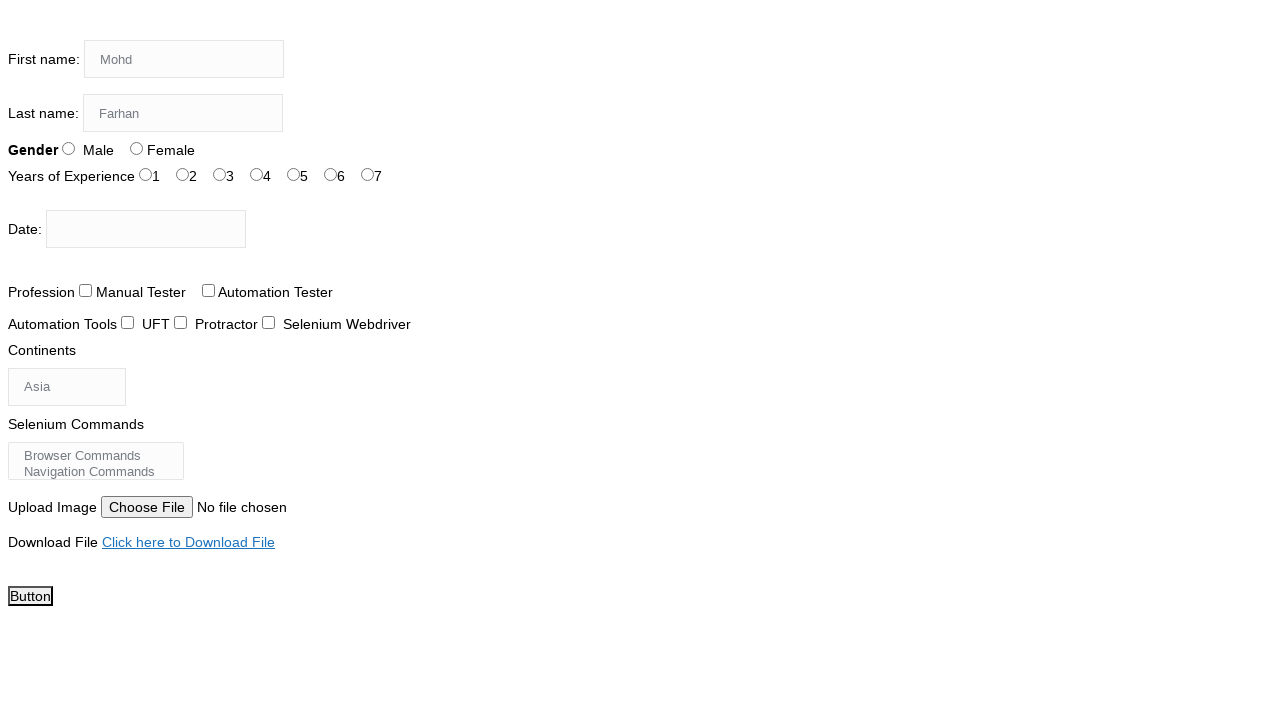

Selected Male gender radio button at (68, 148) on #sex-0
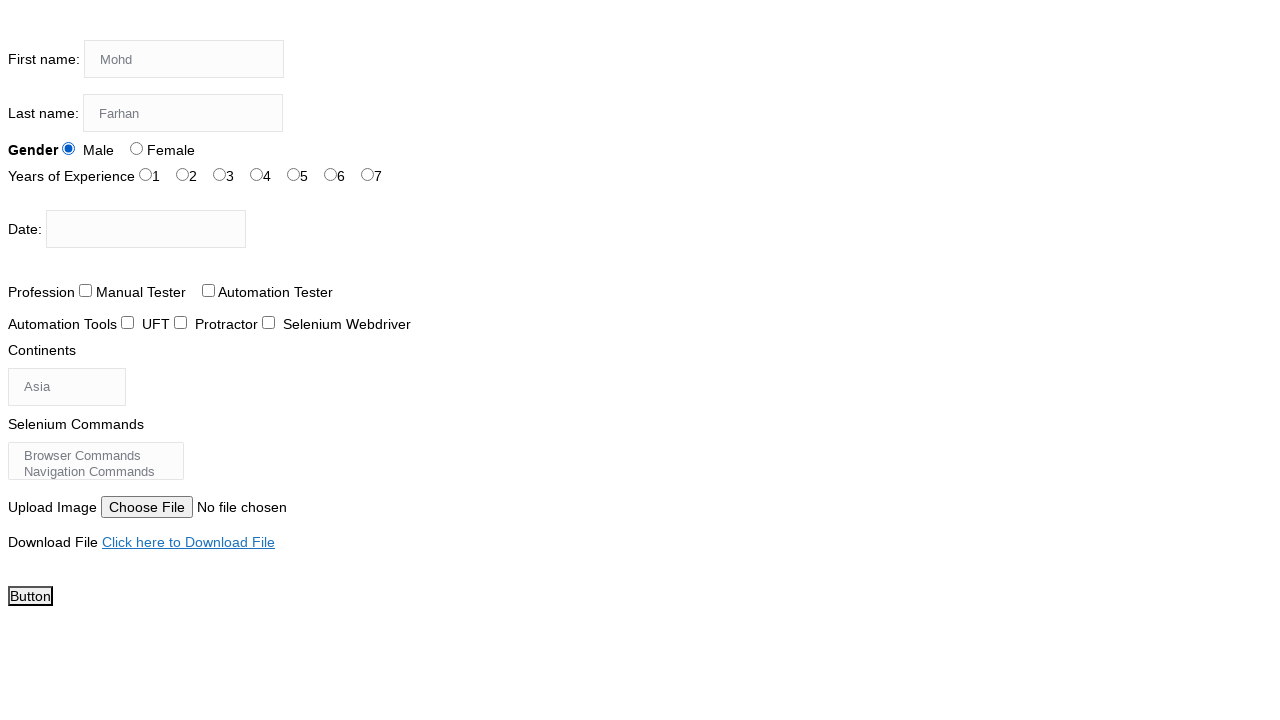

Selected 1 year experience radio button at (182, 174) on #exp-1
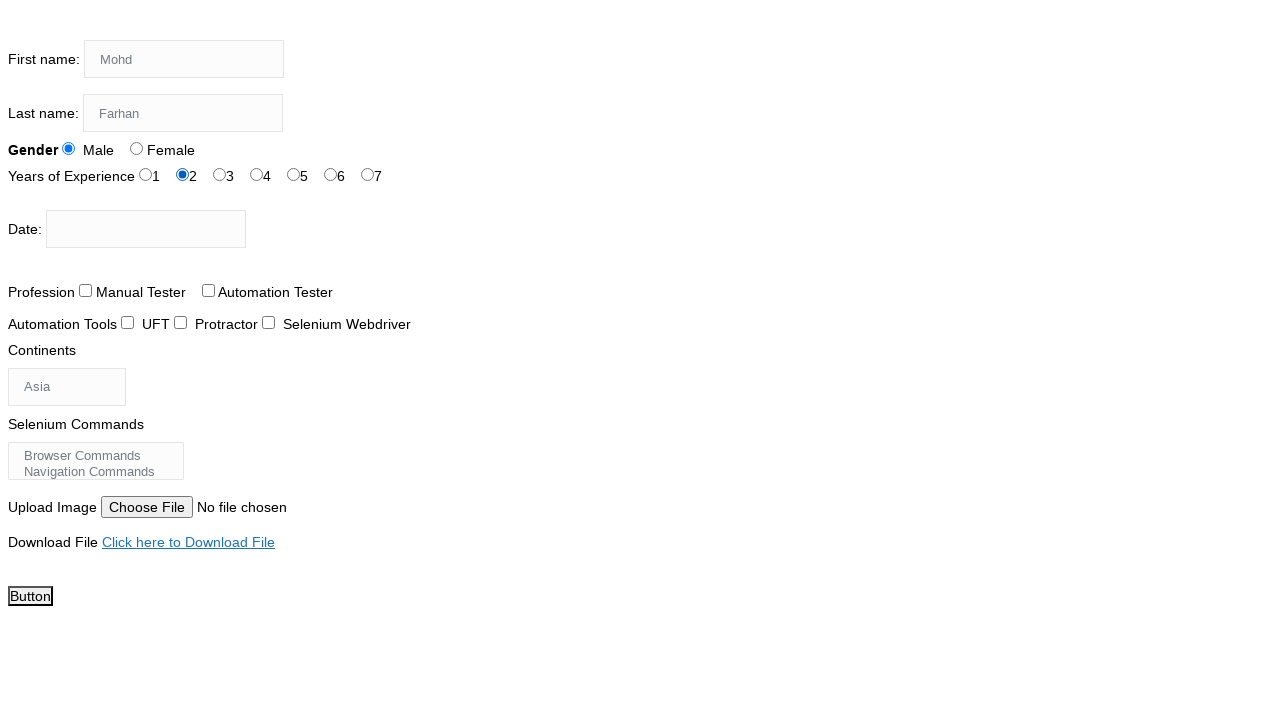

Filled date field with '02-02-2025' on #datepicker
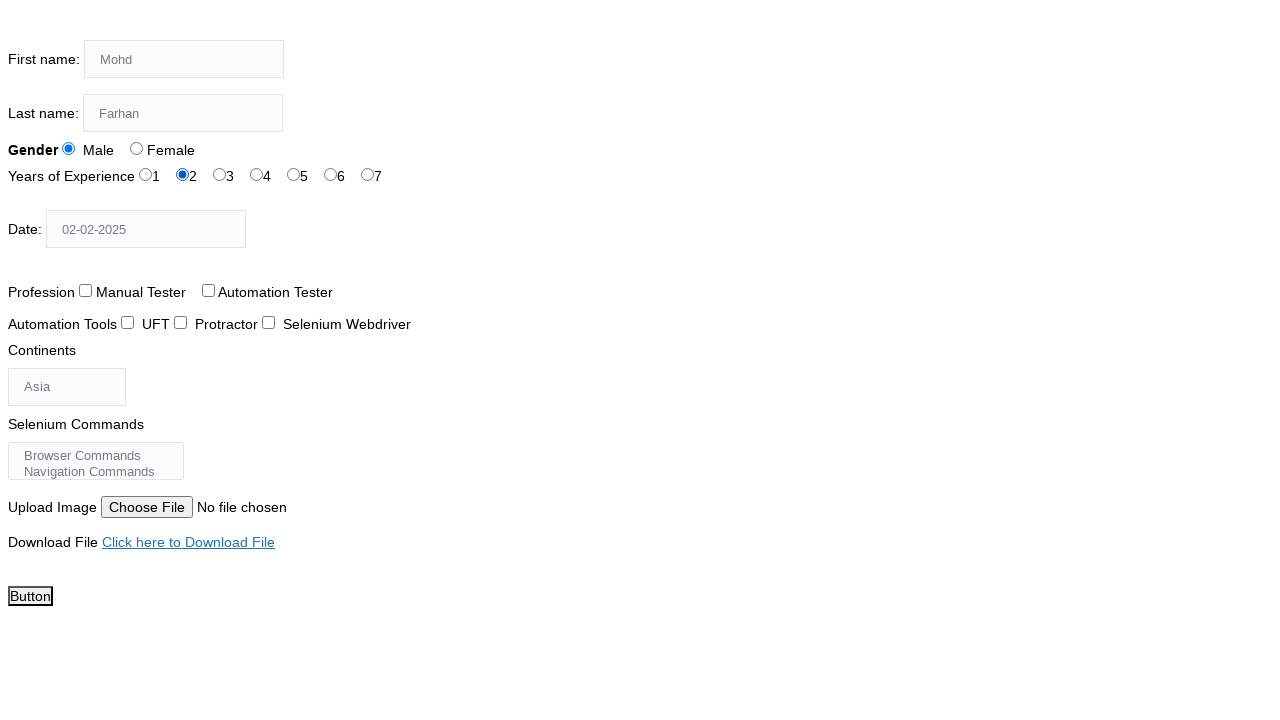

Checked Manual Tester profession checkbox at (86, 290) on #profession-0
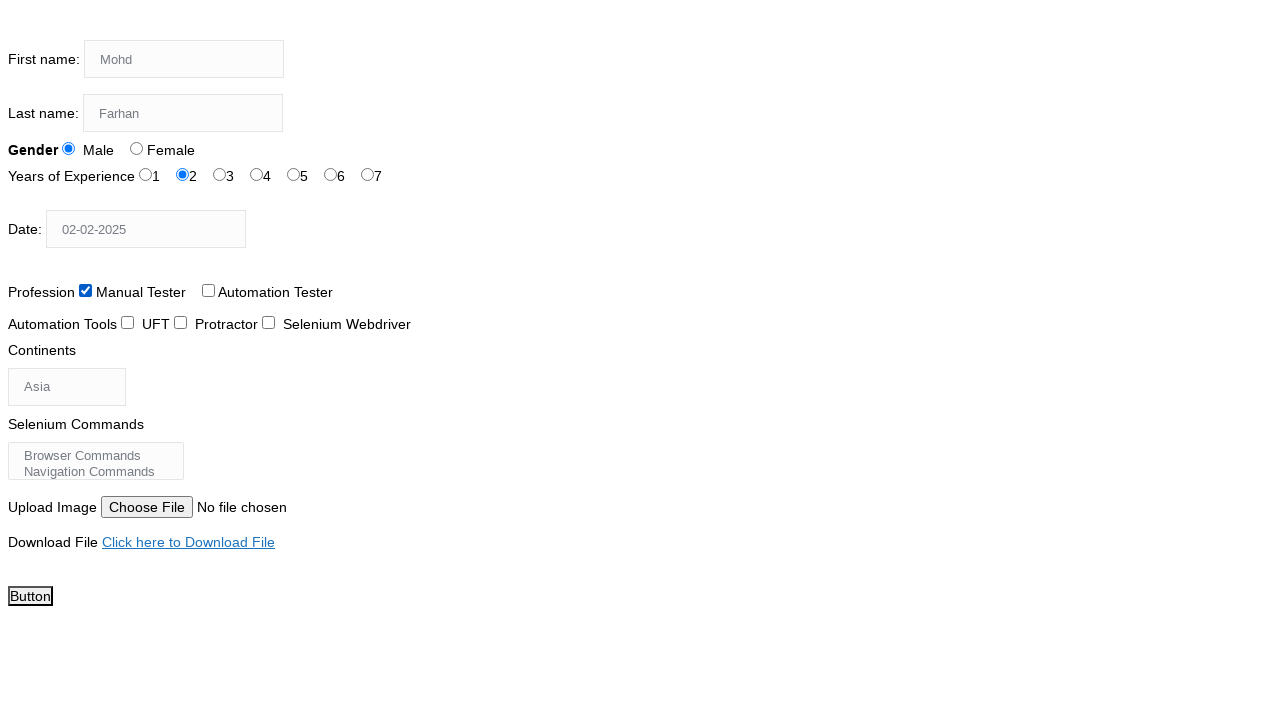

Checked QTP tool checkbox at (128, 322) on #tool-0
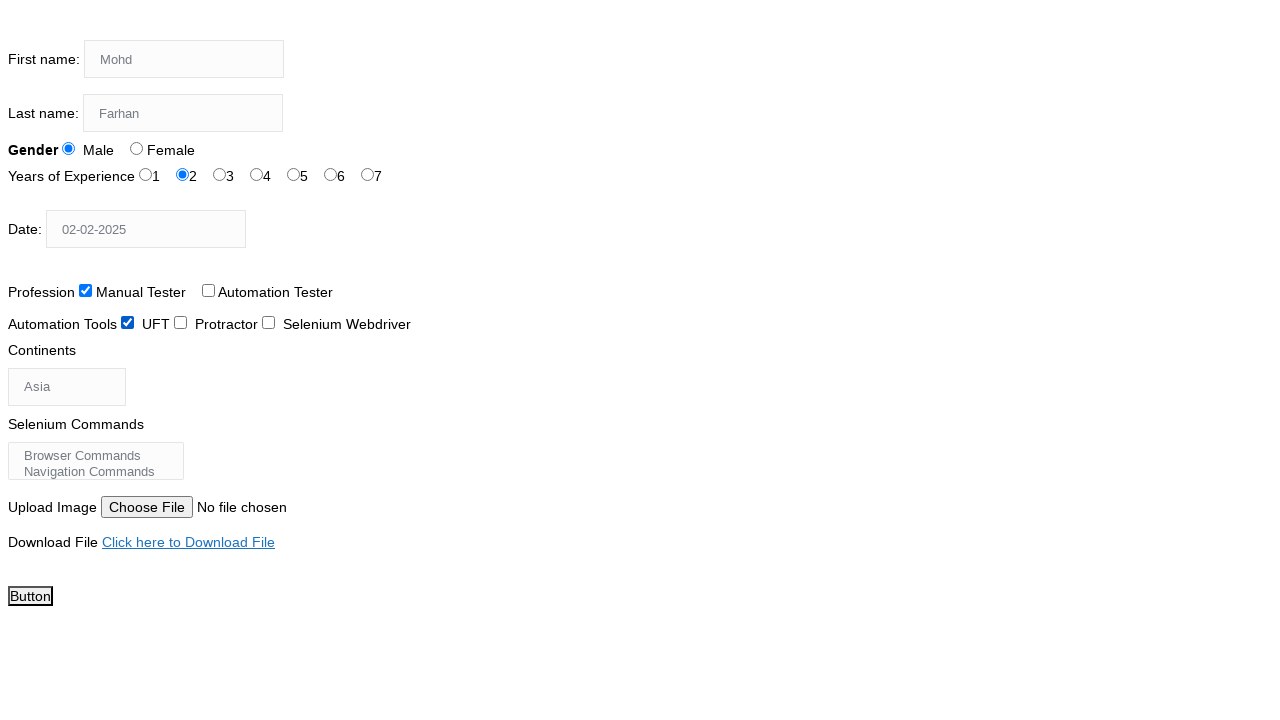

Waited 5 seconds for form completion
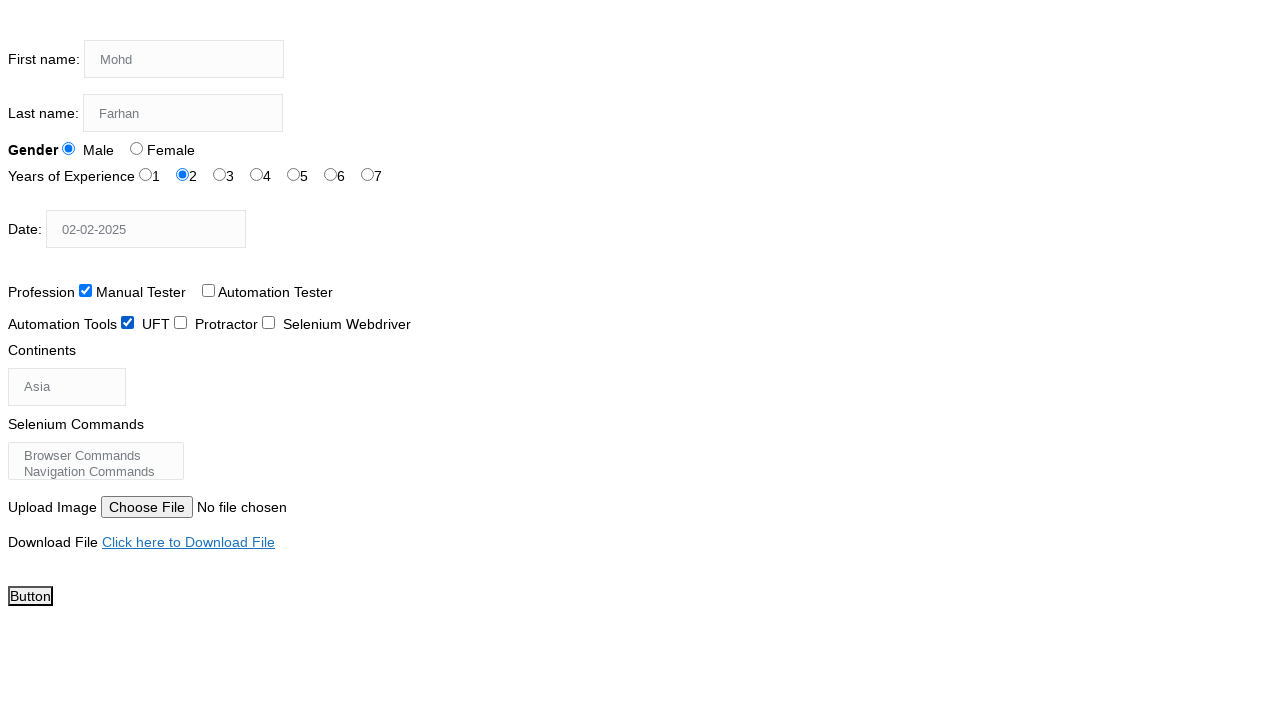

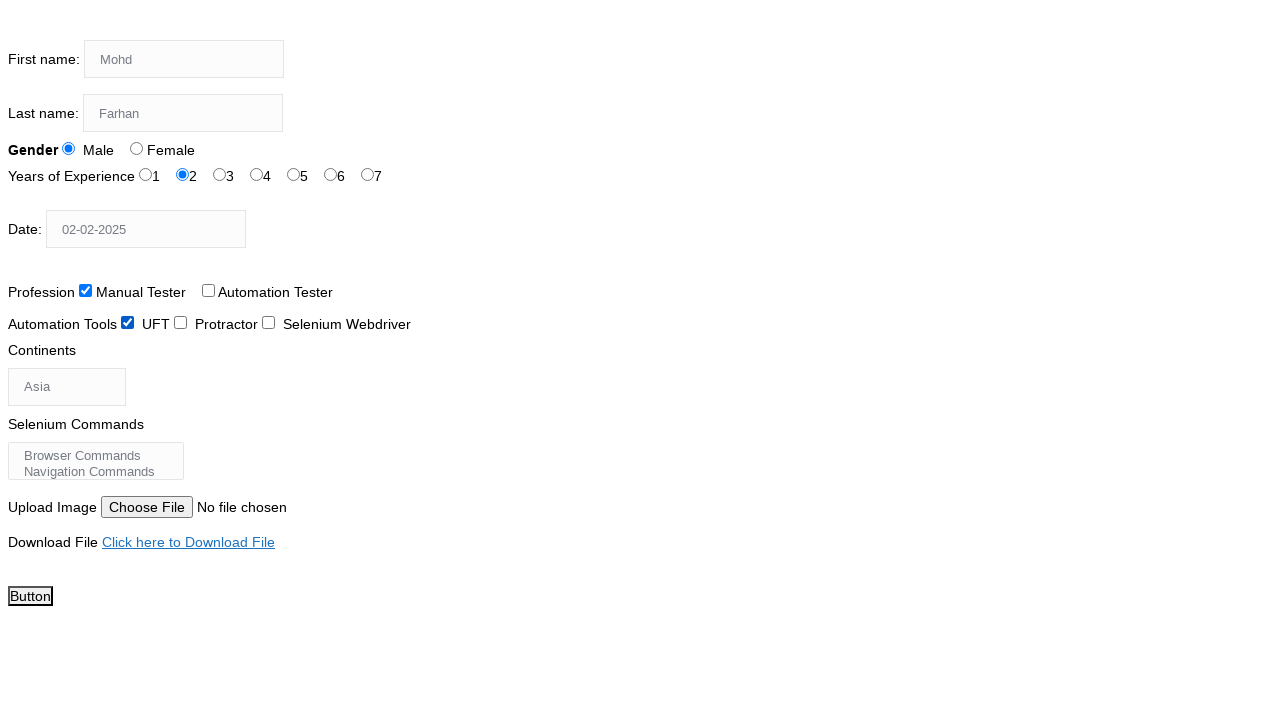